Tests React Semantic UI searchable dropdown by typing and selecting a country

Starting URL: https://react.semantic-ui.com/maximize/dropdown-example-search-selection/

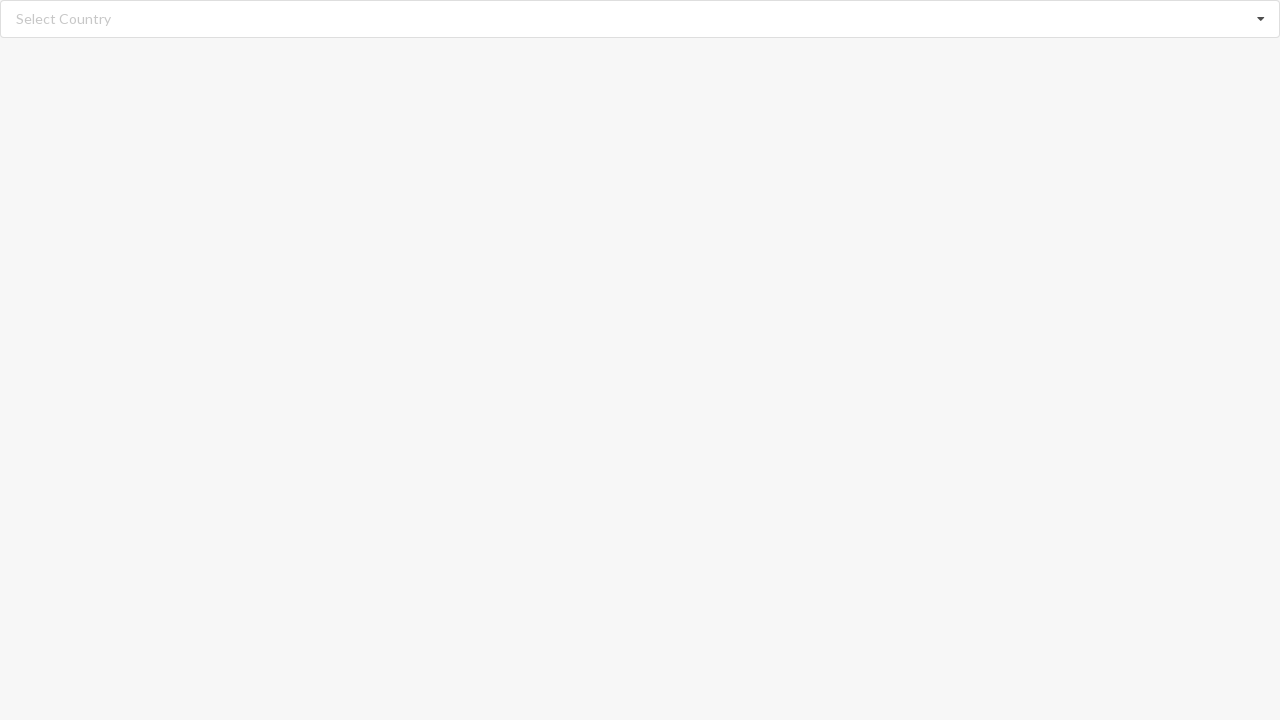

Typed 'Albania' into the searchable dropdown field on input.search
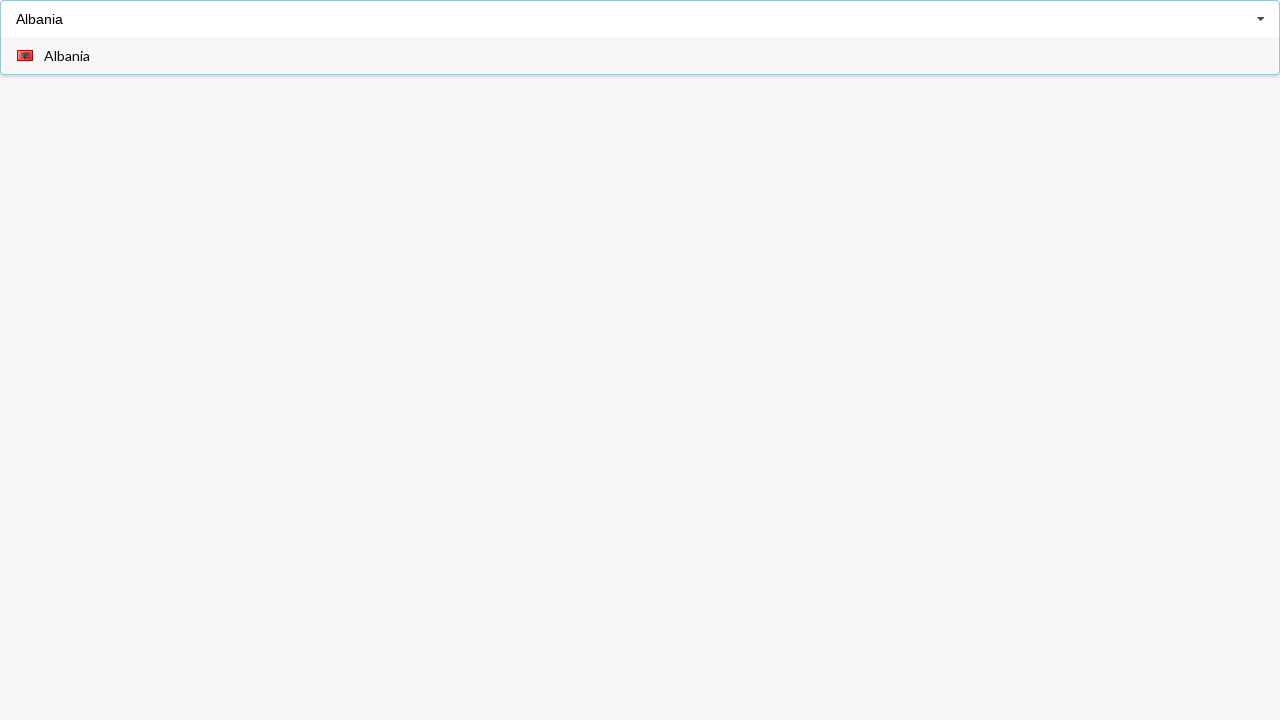

Filtered dropdown results loaded
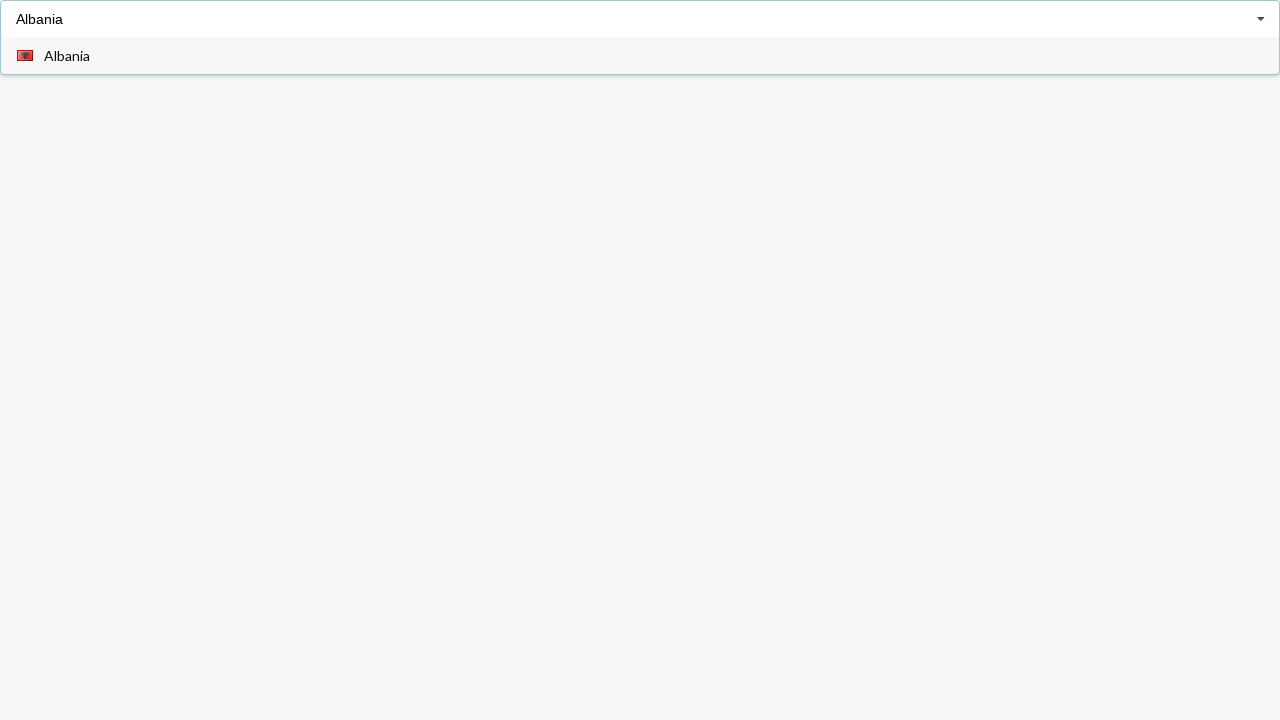

Selected 'Albania' from the dropdown options at (67, 56) on div.menu span.text:has-text('Albania')
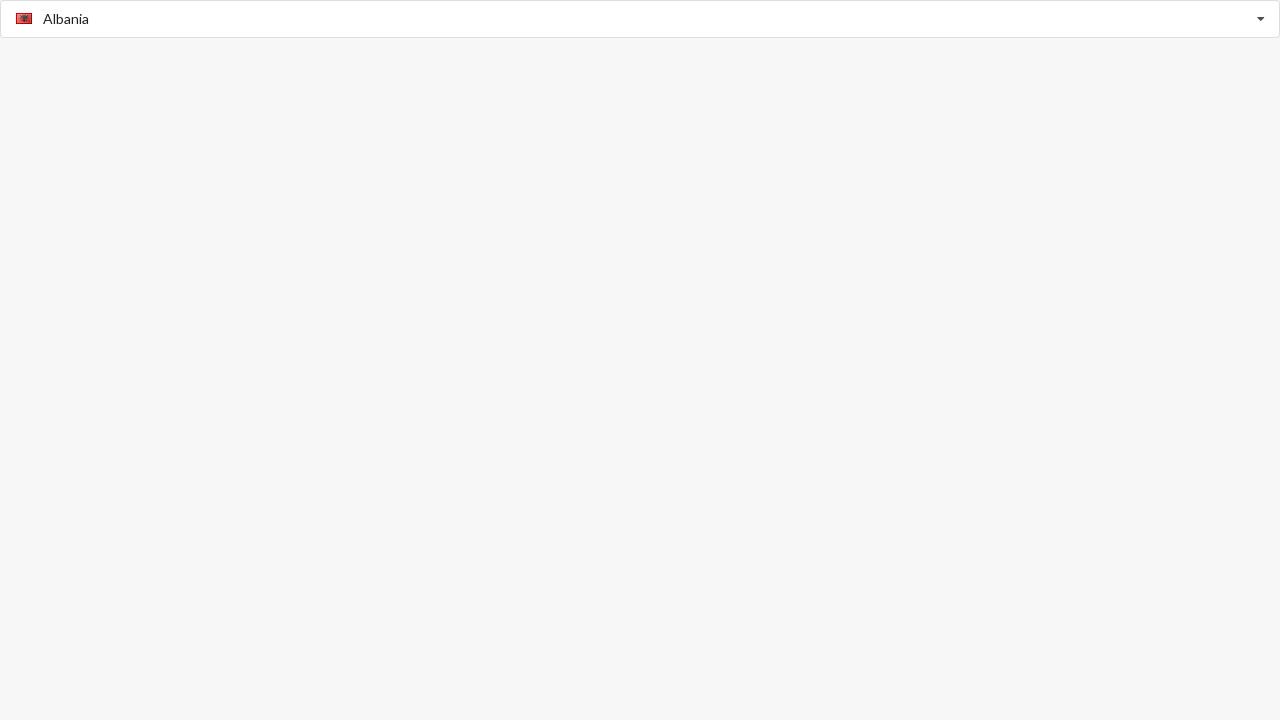

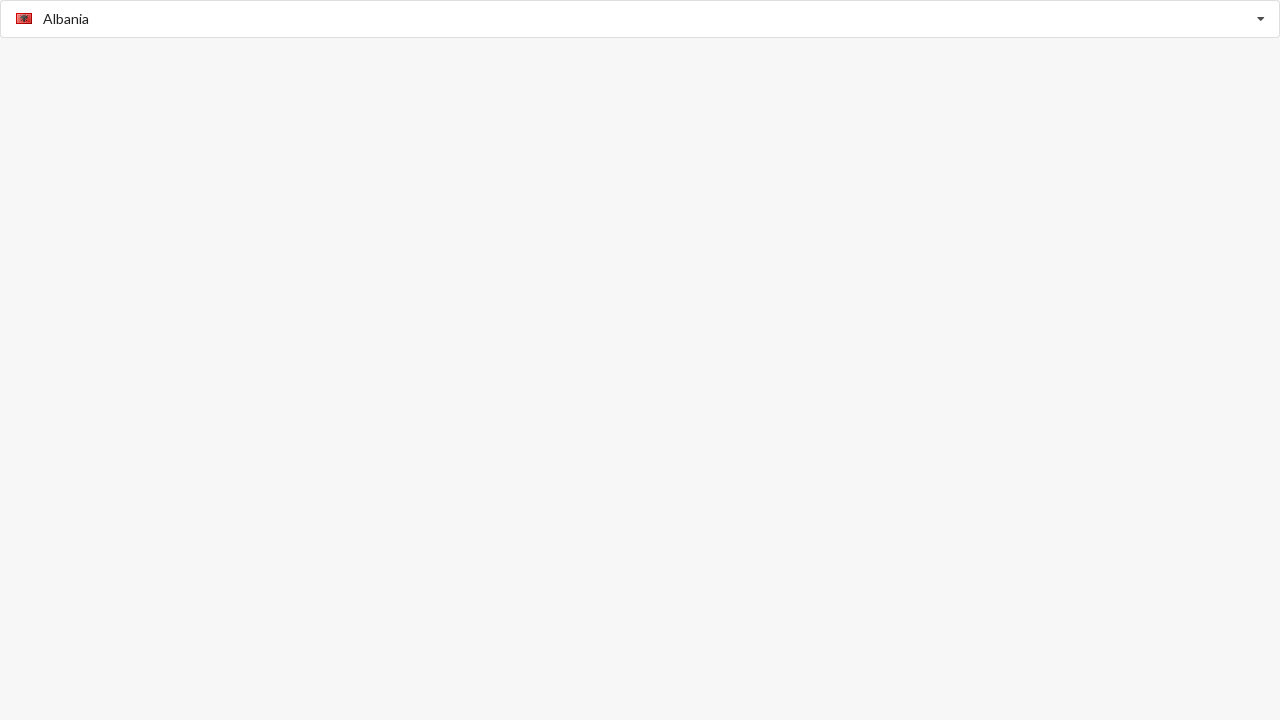